Tests browser window manipulation including resizing, repositioning, maximizing, and refreshing the page

Starting URL: https://home.testing-studio.com/

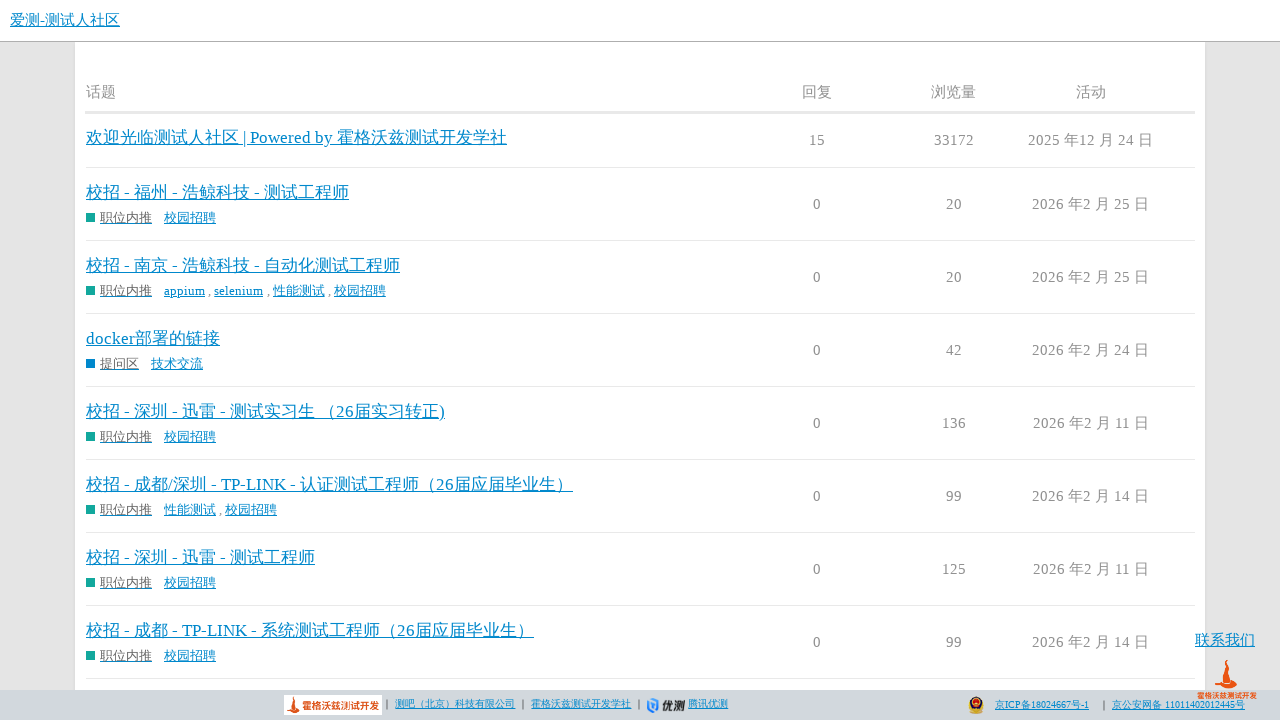

Resized browser window to 100x100 pixels
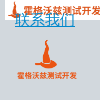

Maximized browser window to 1920x1080 pixels
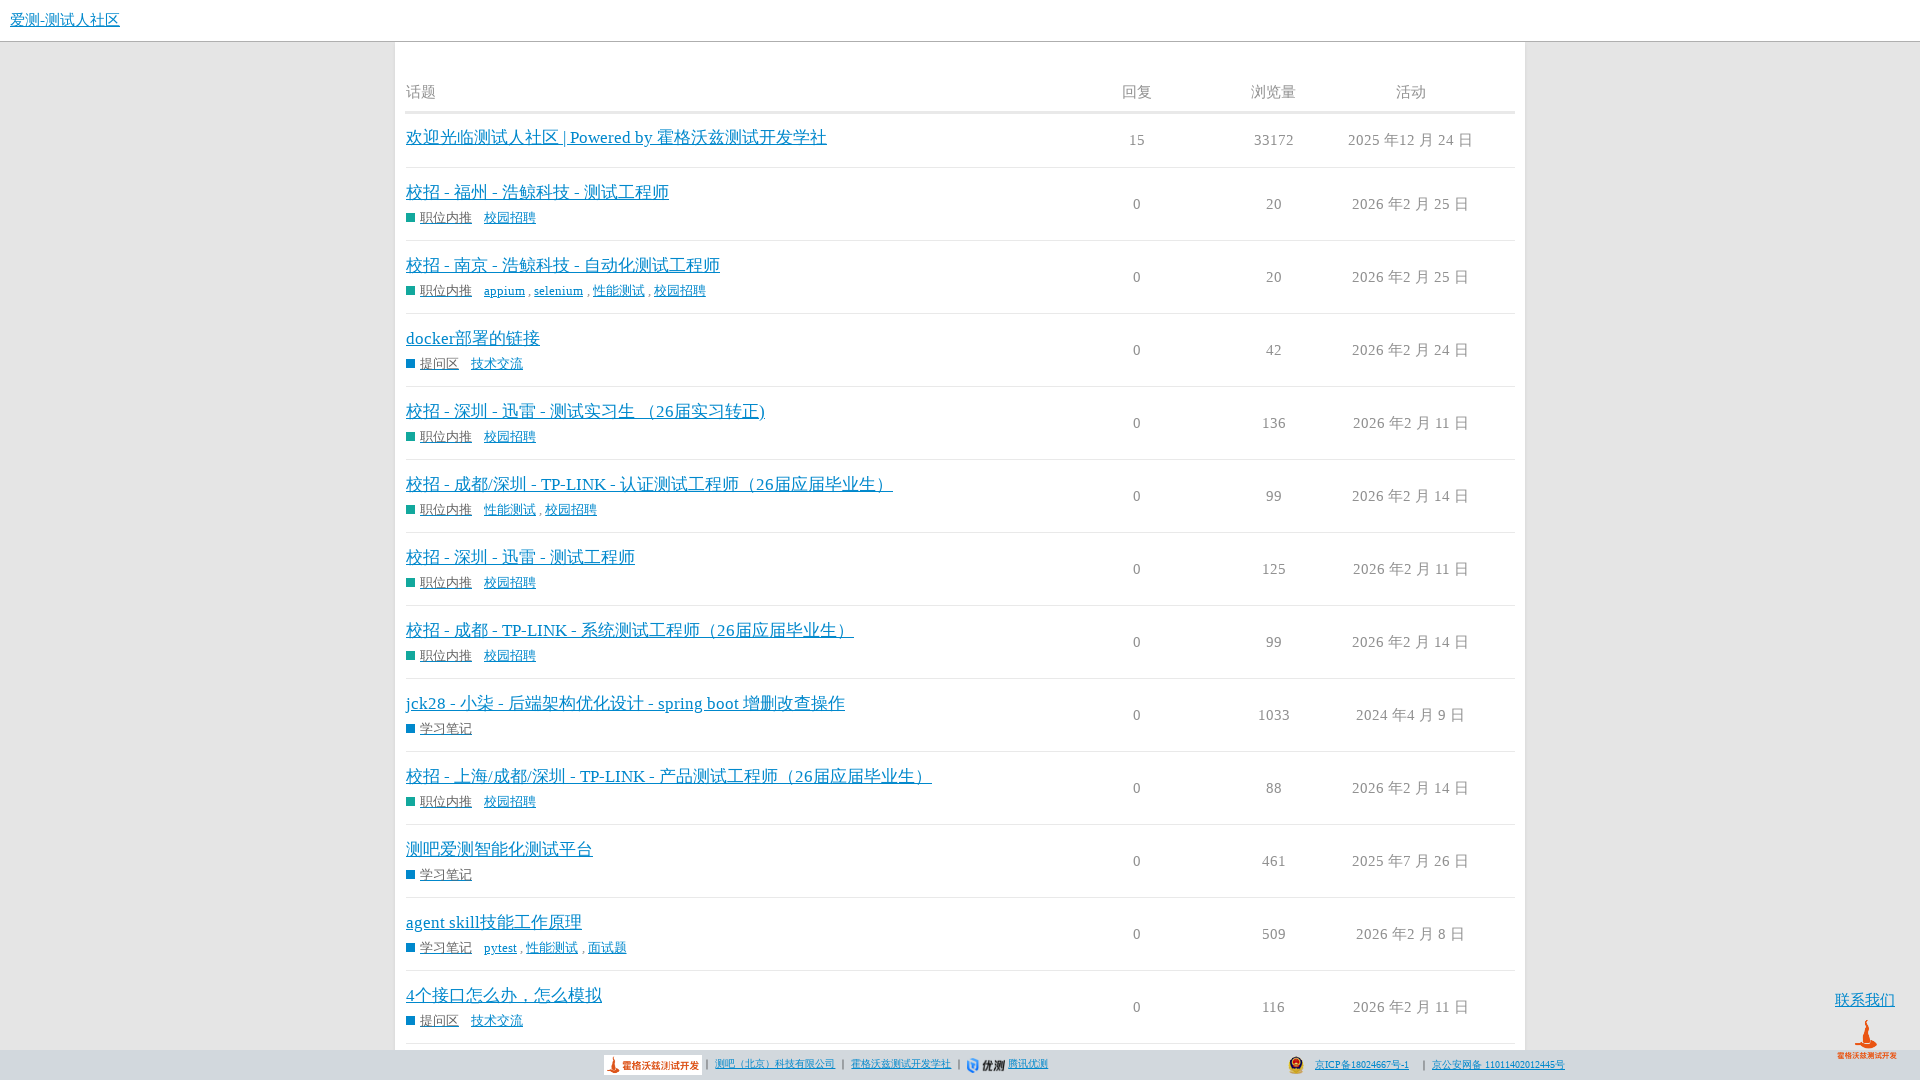

Refreshed the page
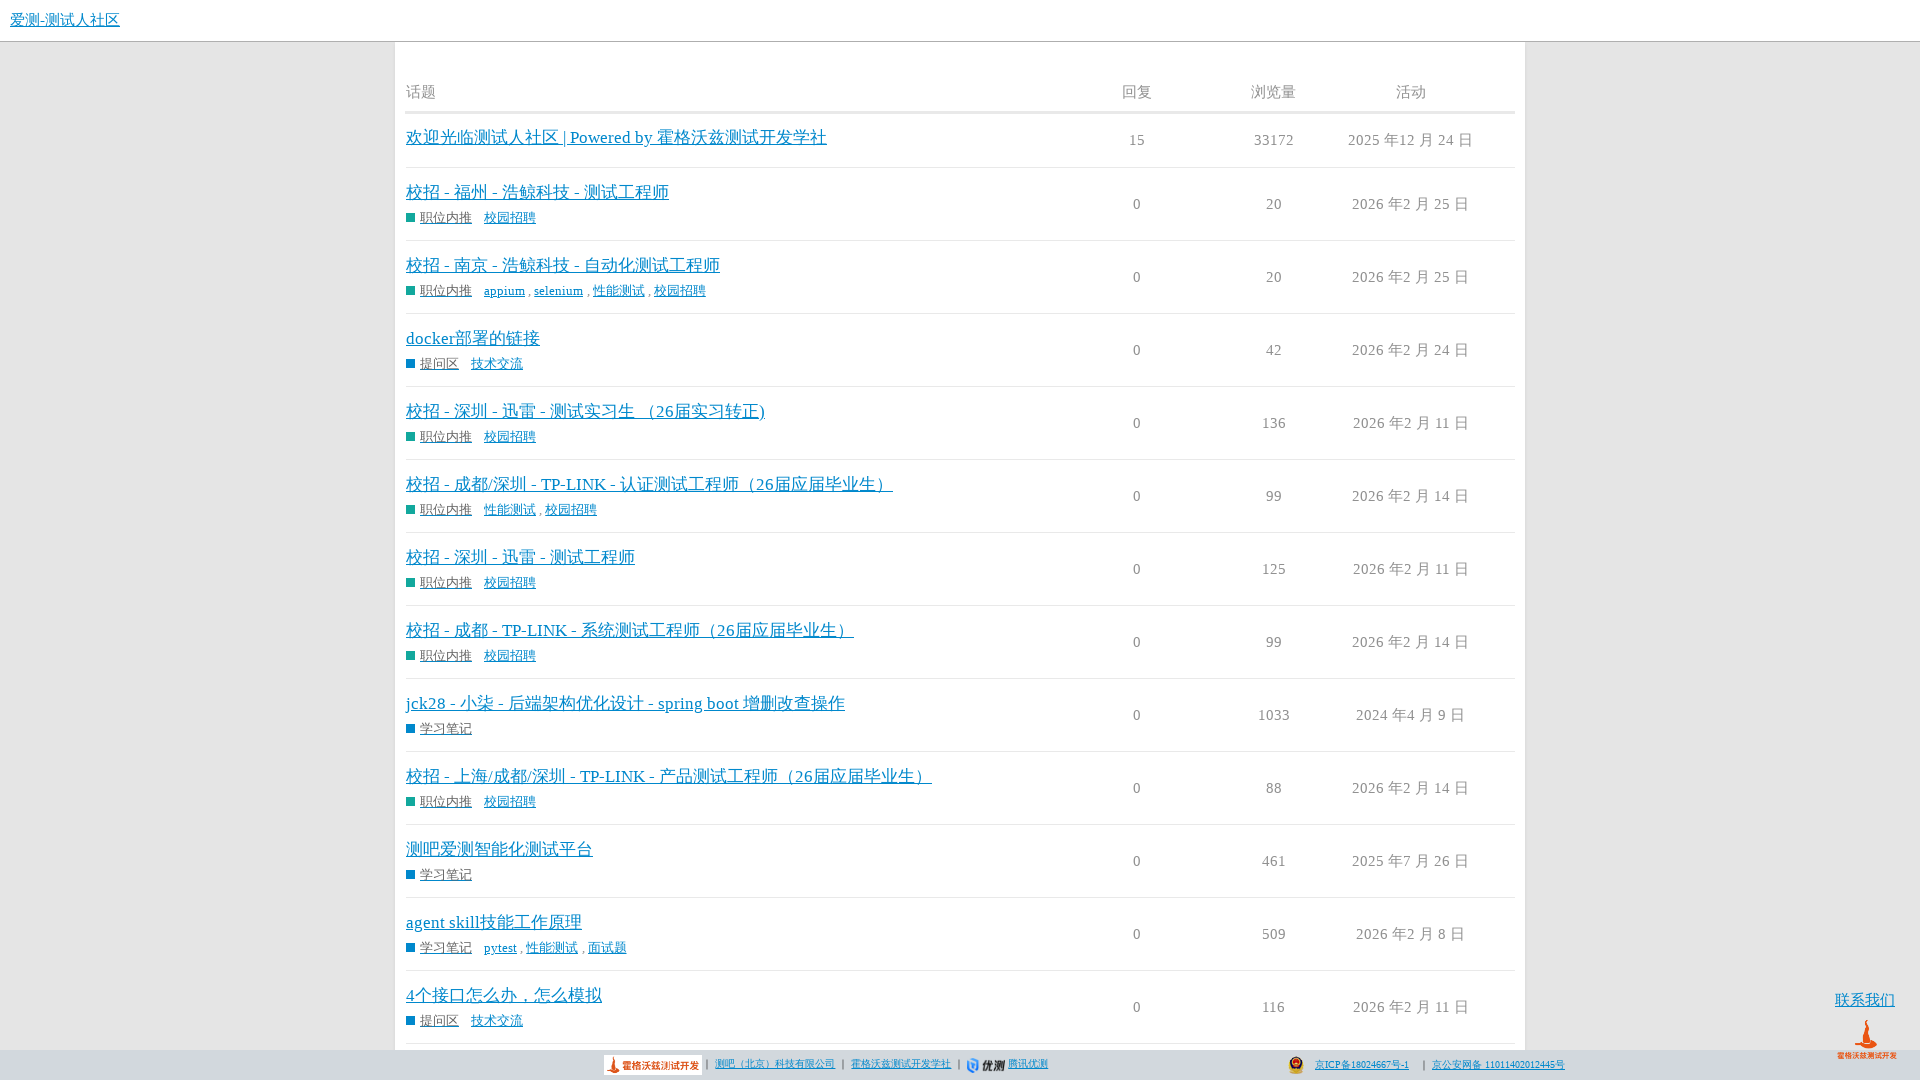

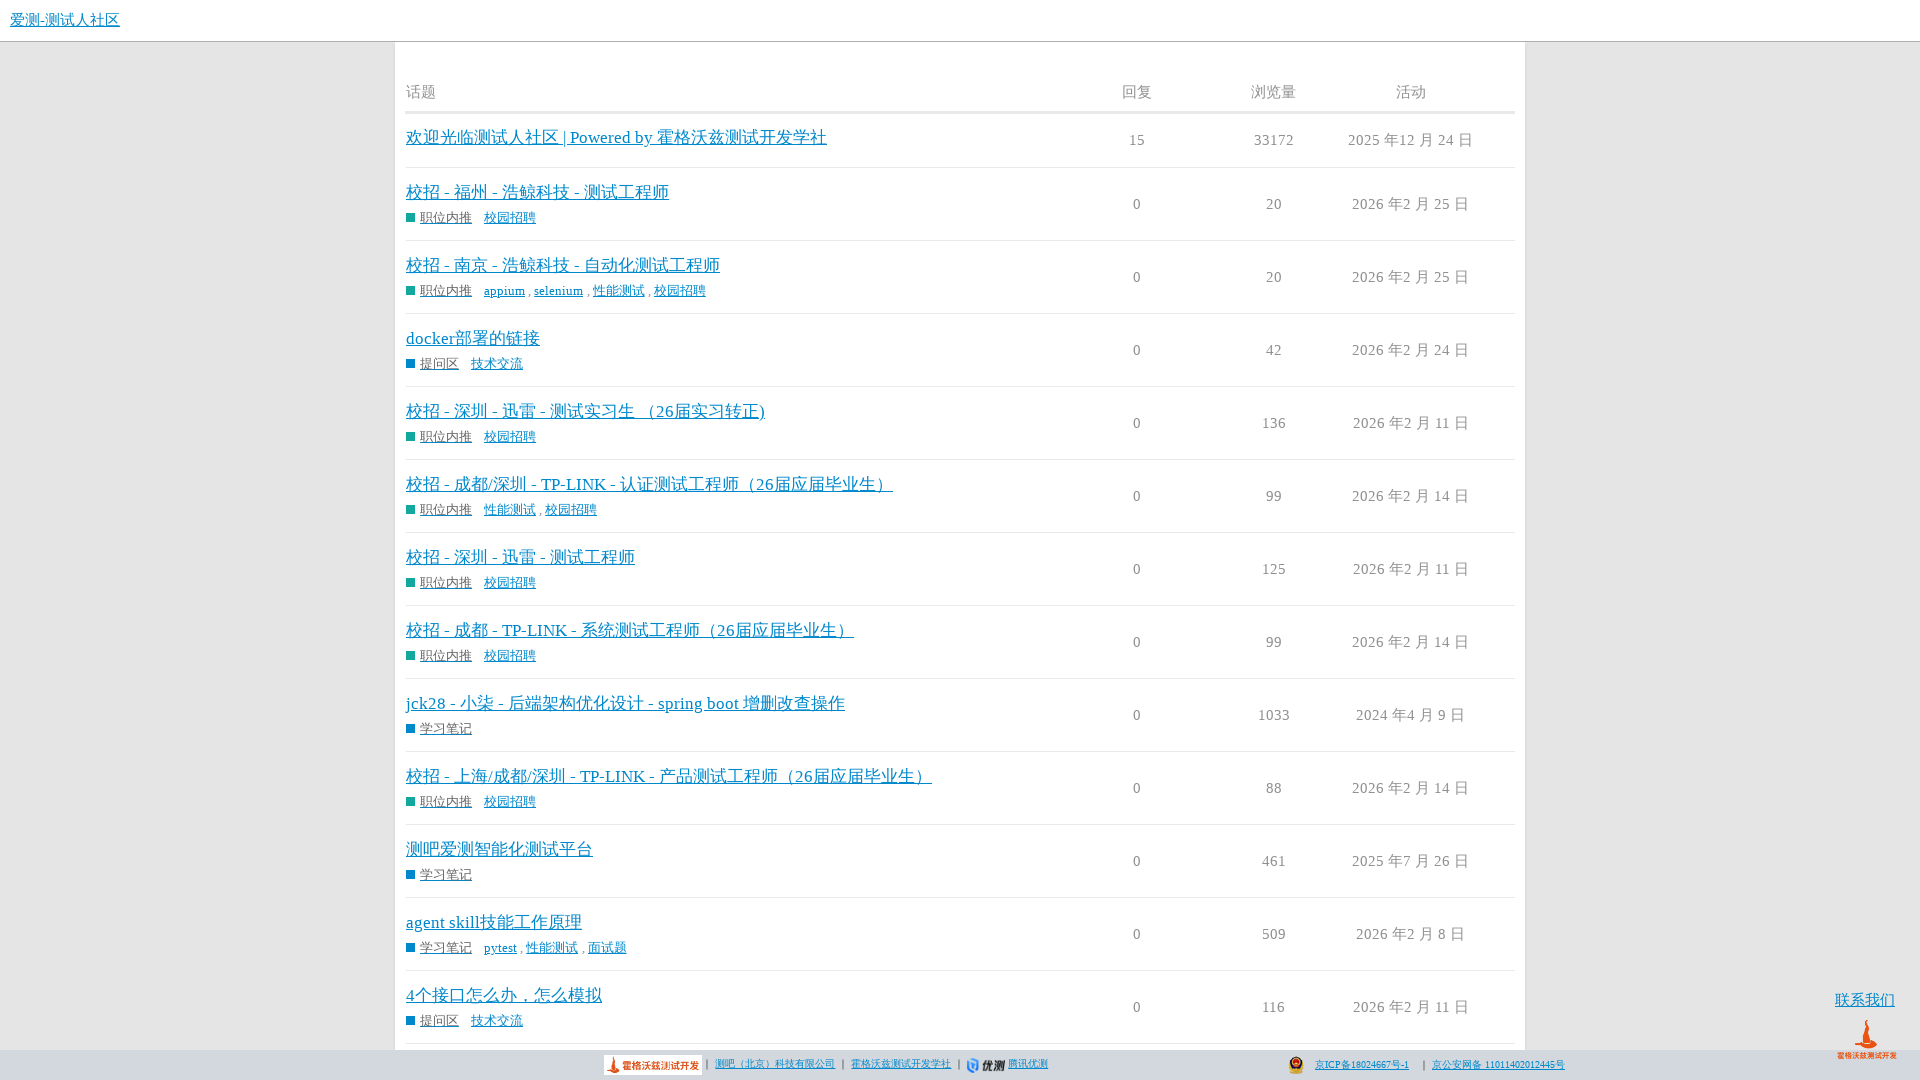